Tests dynamic control visibility by toggling a checkbox's visibility state and then selecting it when it becomes visible again

Starting URL: https://v1.training-support.net/selenium/dynamic-controls

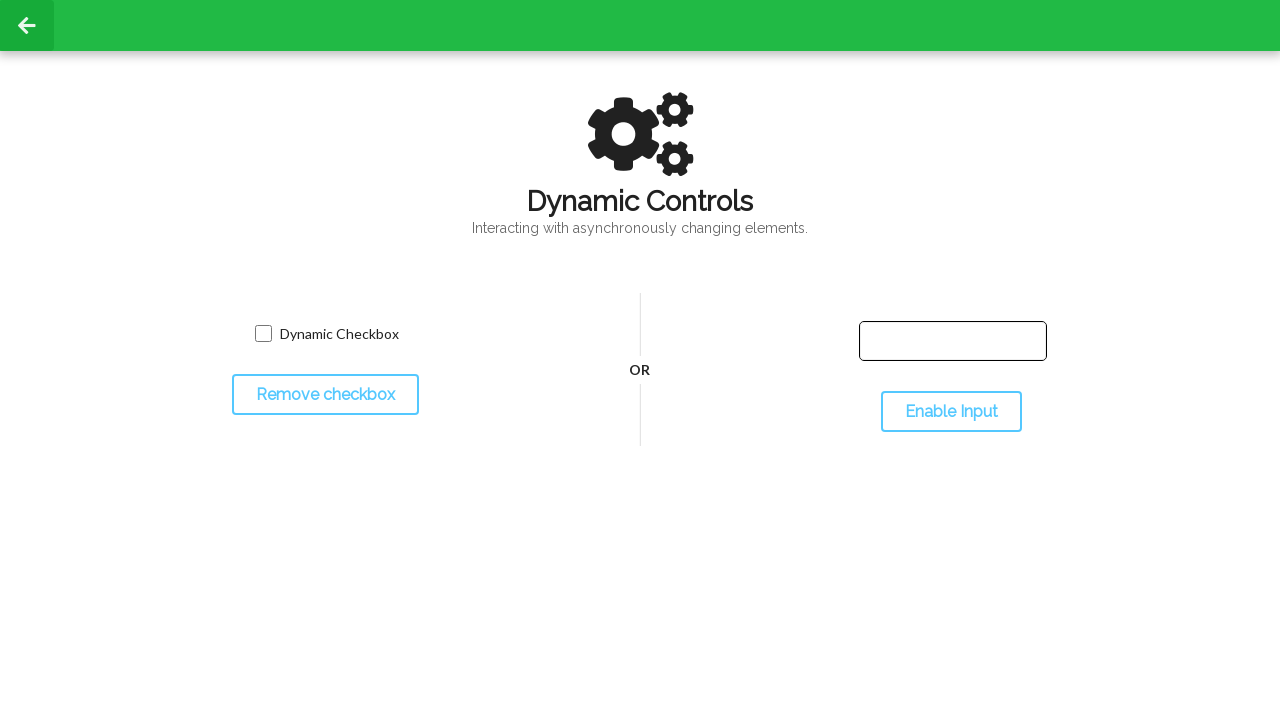

Located the toggle button for the checkbox
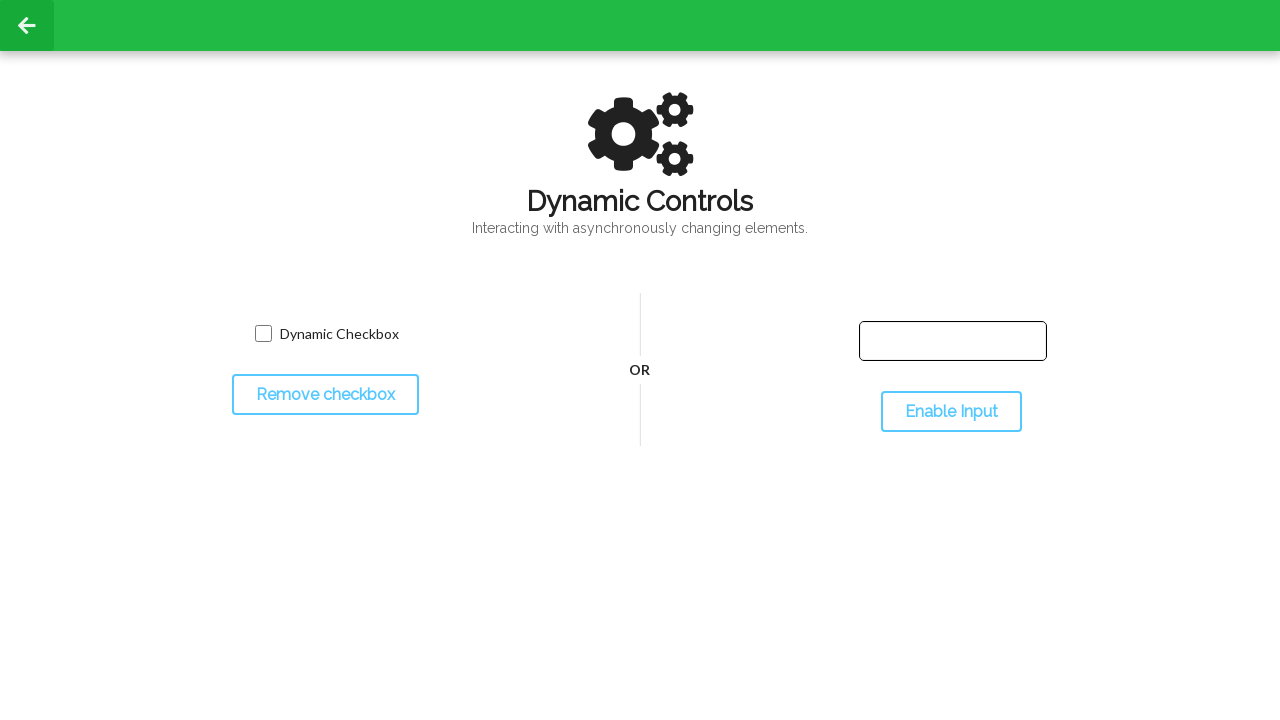

Clicked toggle button to hide the checkbox at (325, 395) on #toggleCheckbox
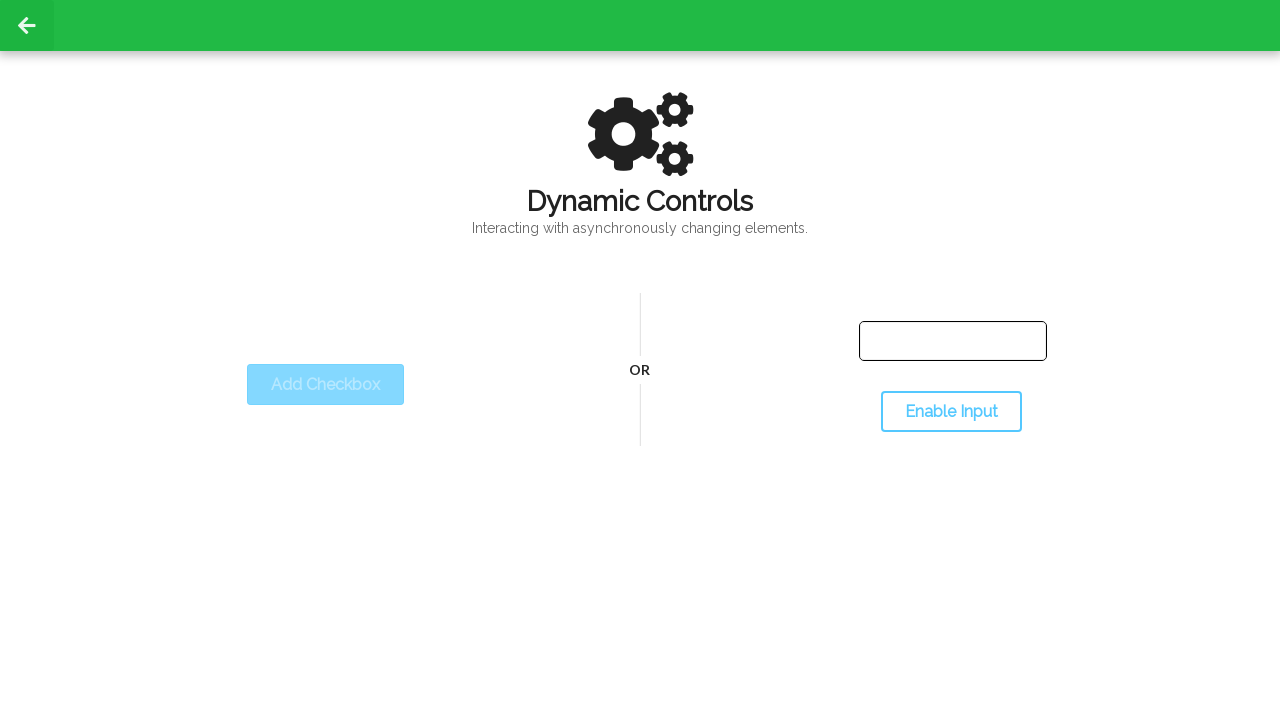

Checkbox became hidden
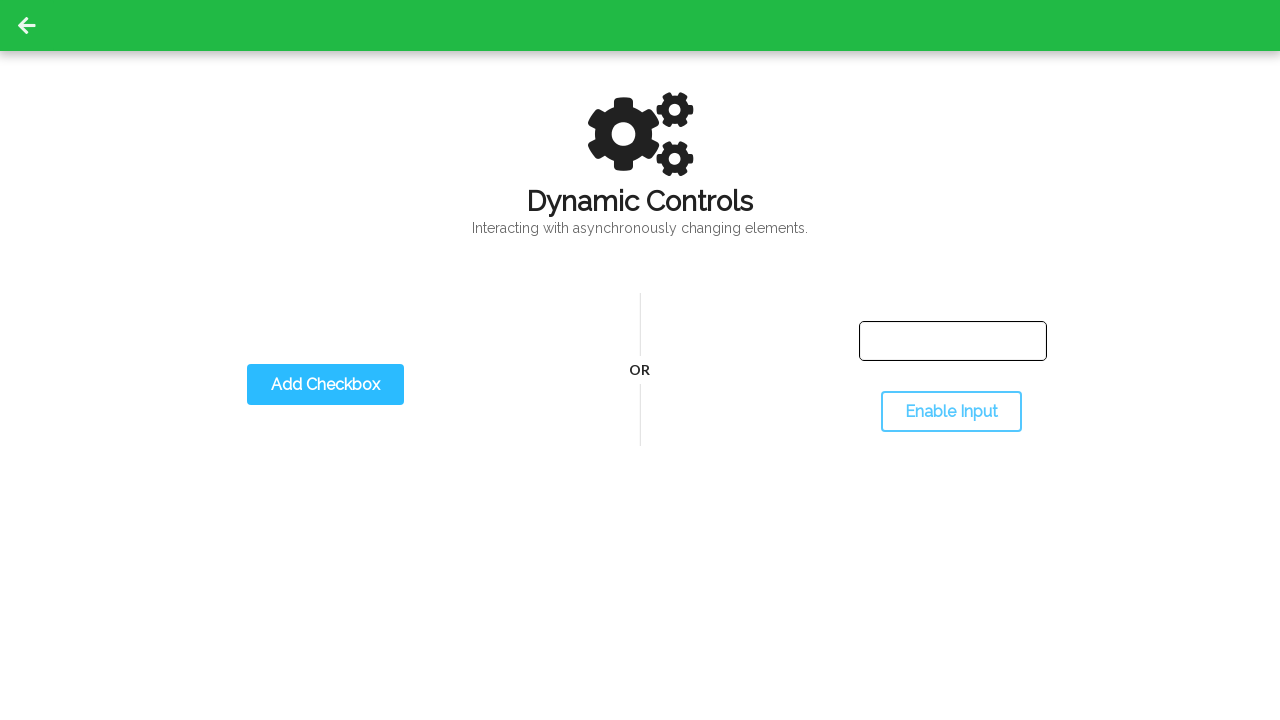

Clicked toggle button to show the checkbox at (325, 385) on #toggleCheckbox
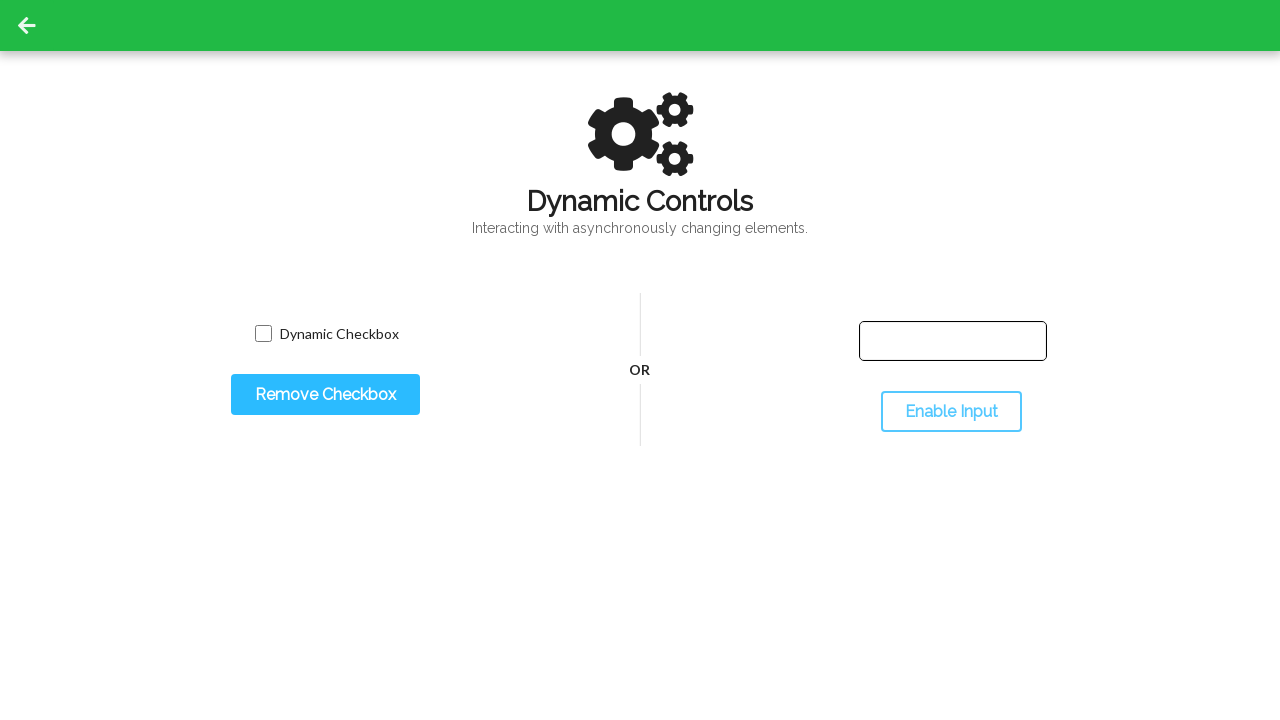

Checkbox became visible
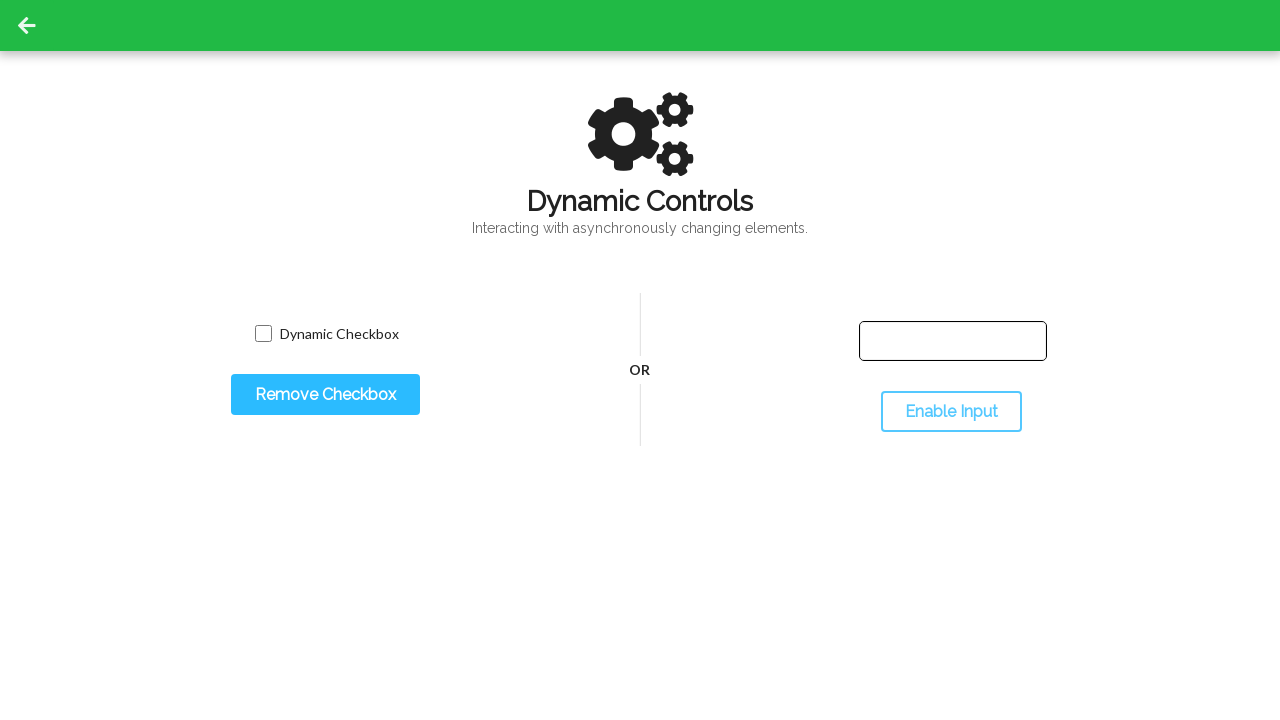

Clicked the checkbox to select it at (263, 334) on #dynamicCheckbox
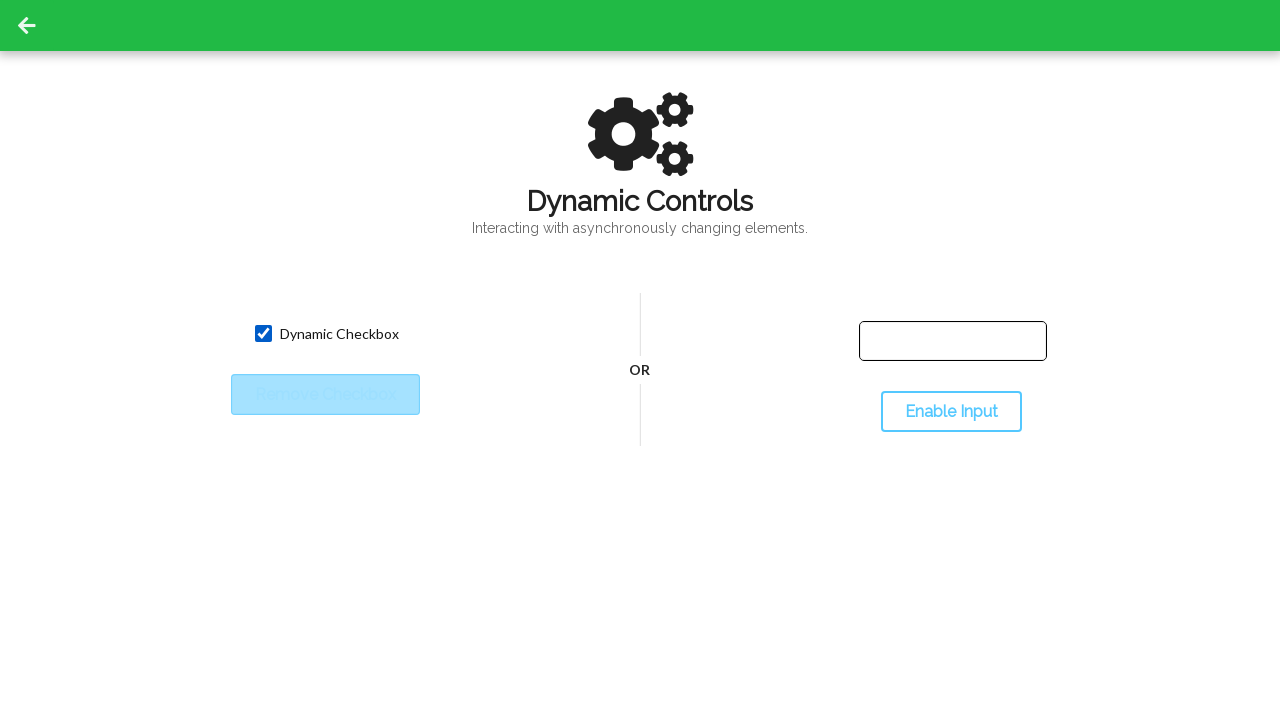

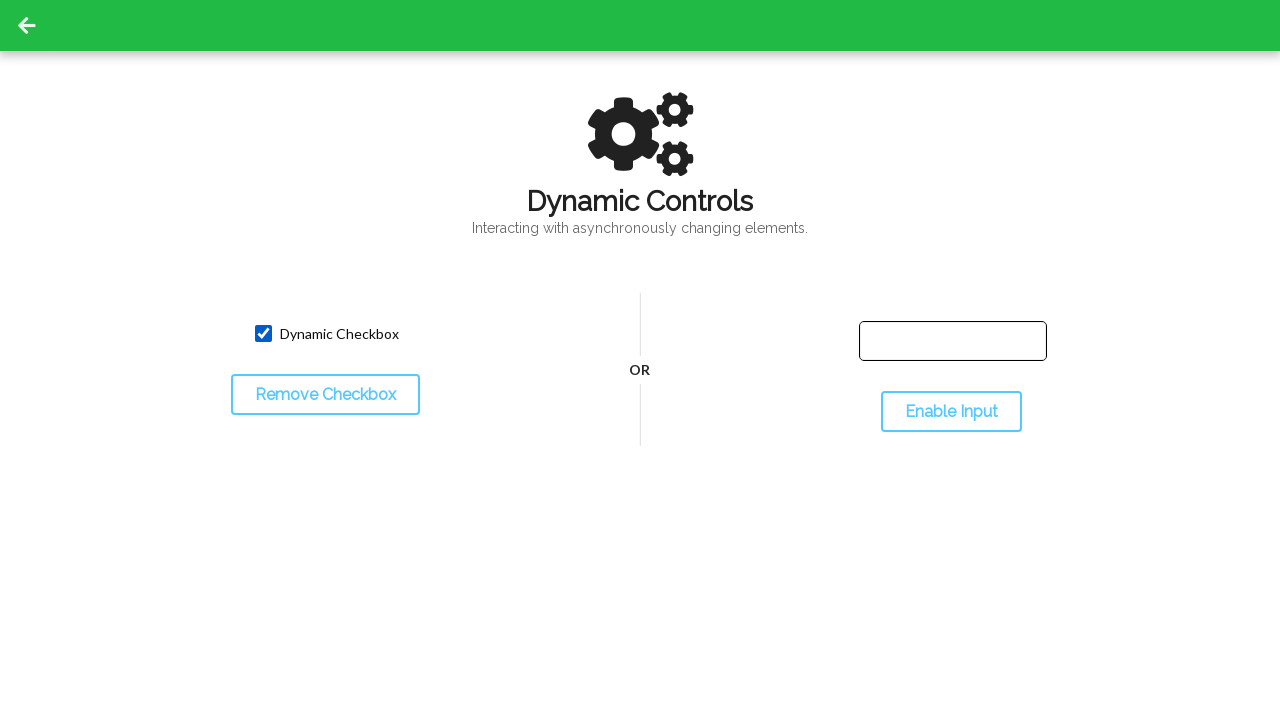